Tests radio button functionality by clicking on Radio3 button and verifying it becomes selected

Starting URL: https://www.rahulshettyacademy.com/AutomationPractice/

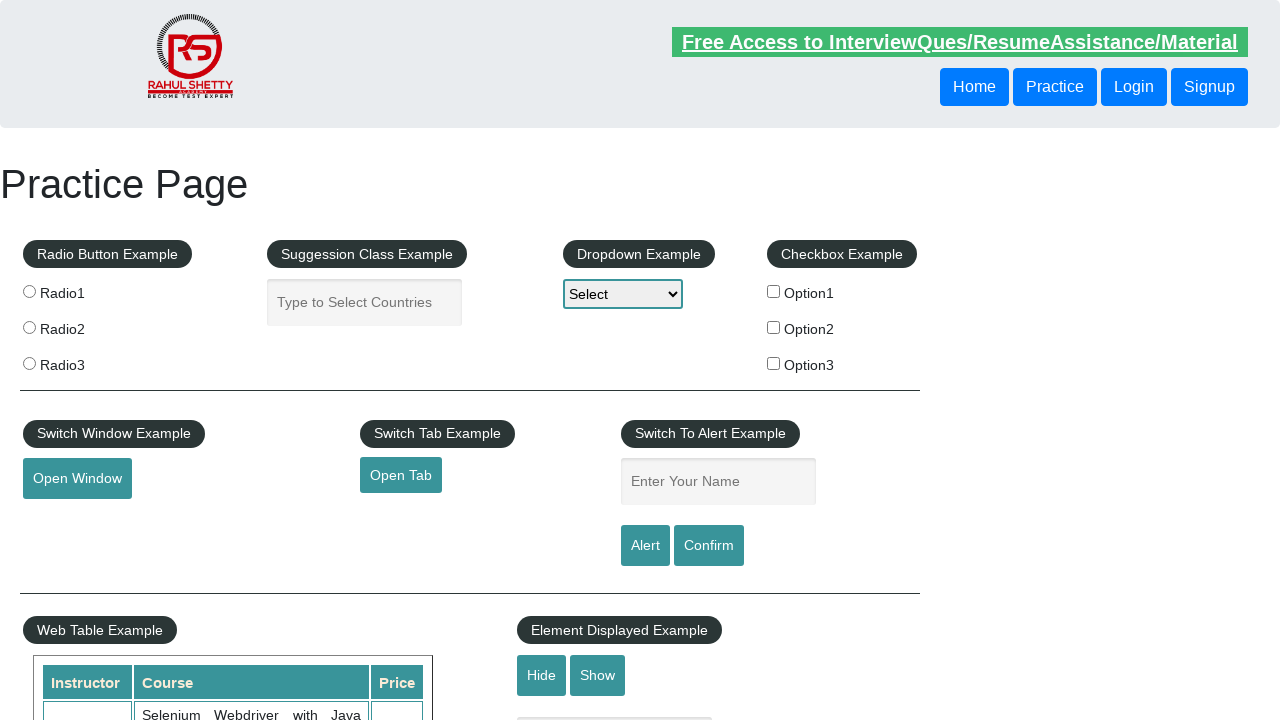

Clicked on Radio3 button at (29, 363) on input[value='radio3']
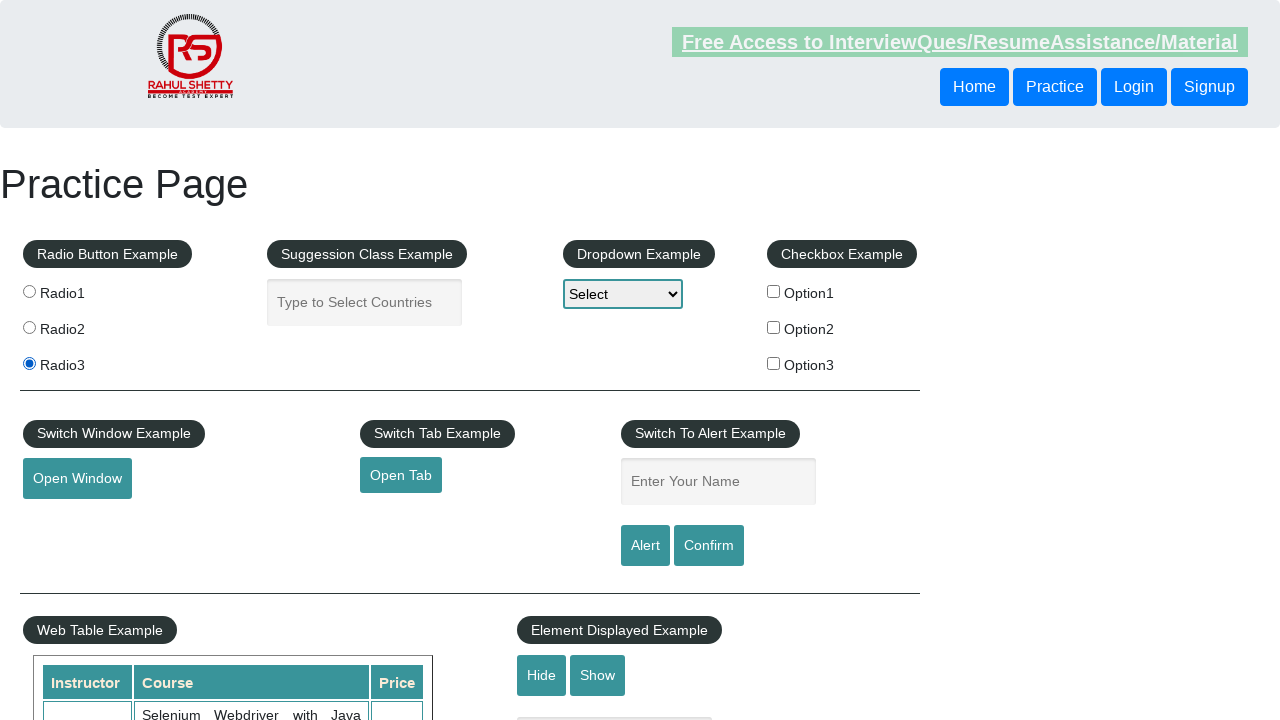

Located Radio3 button element
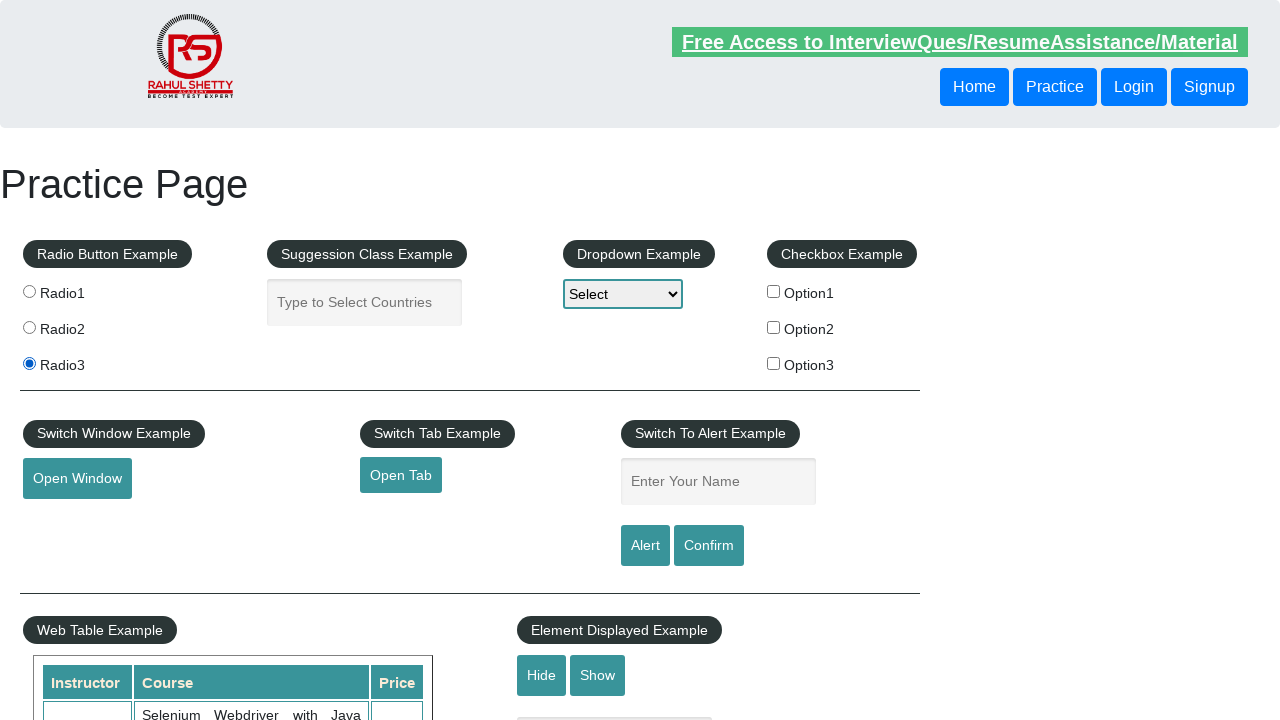

Verified Radio3 button is selected
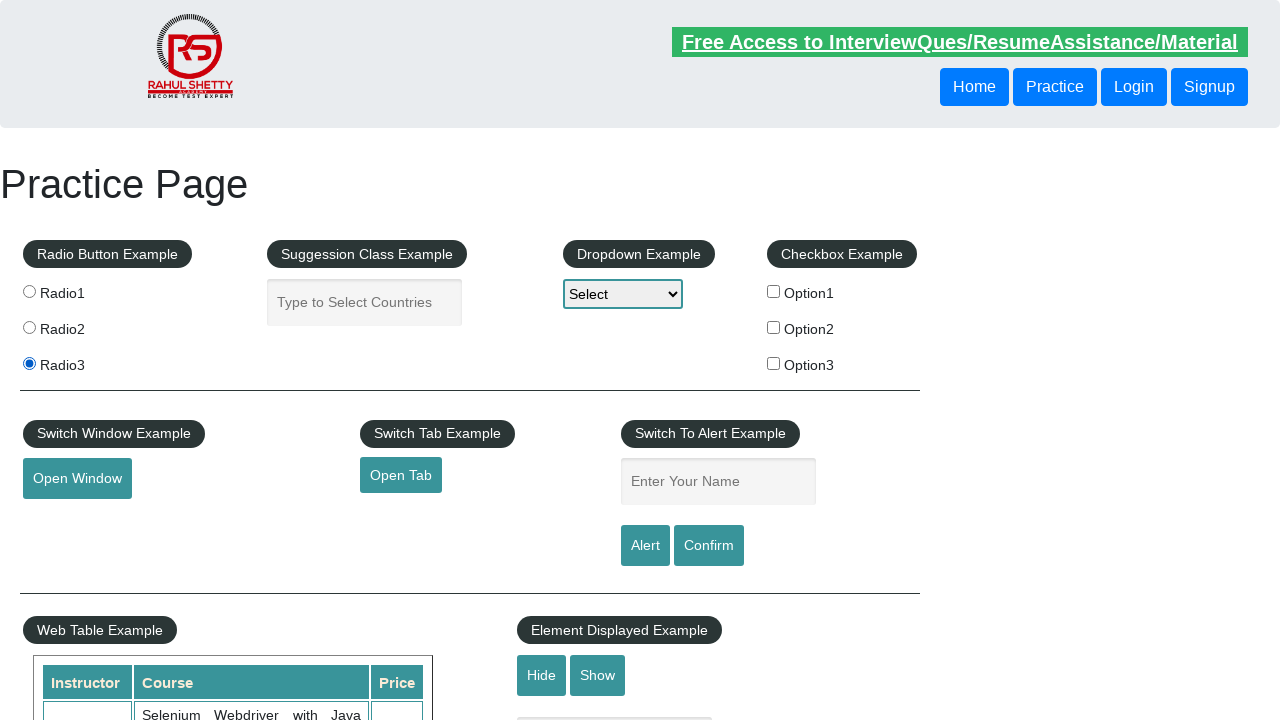

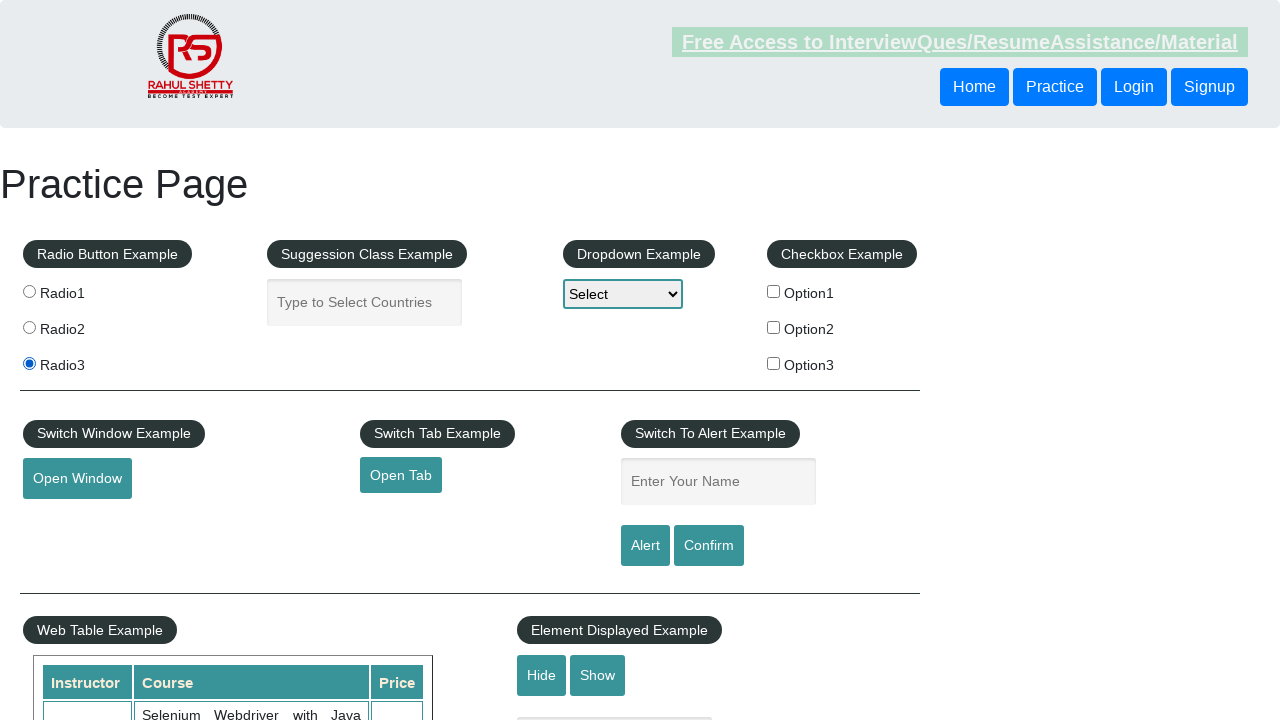